Navigates to the PHP Travels demo page and scrolls down the page using JavaScript execution

Starting URL: https://phptravels.com/demo/

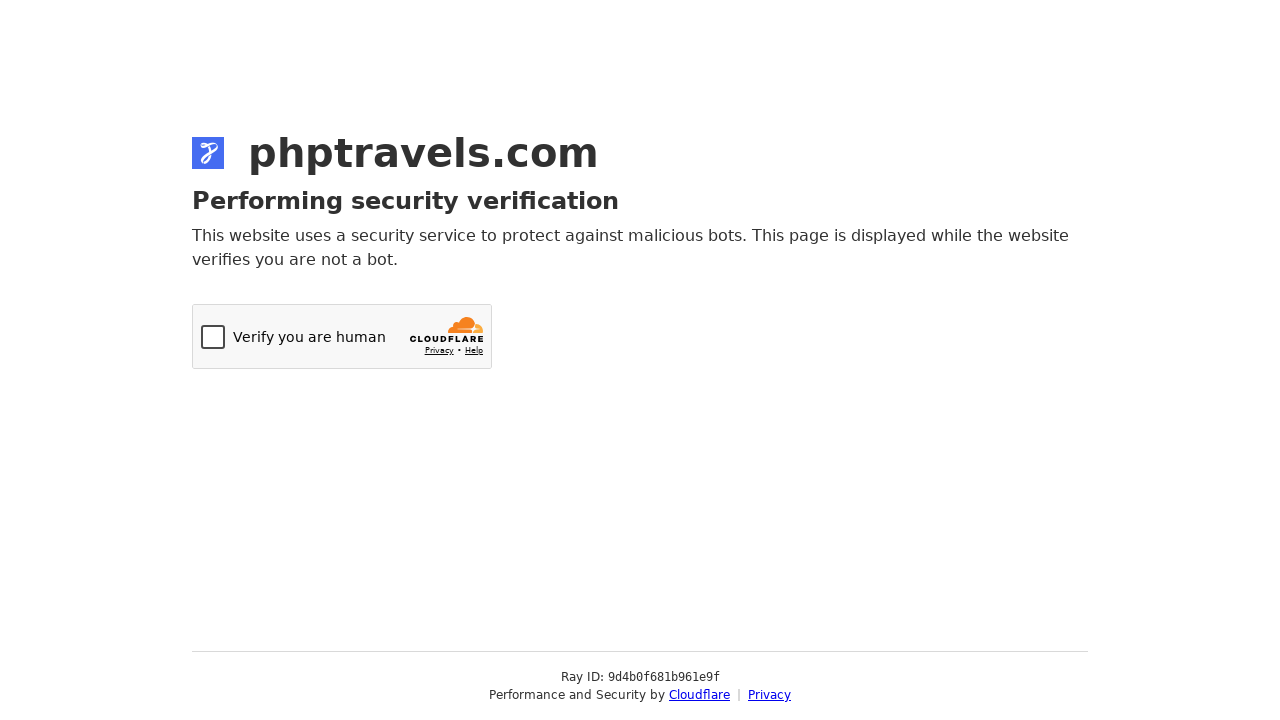

Navigated to PHP Travels demo page
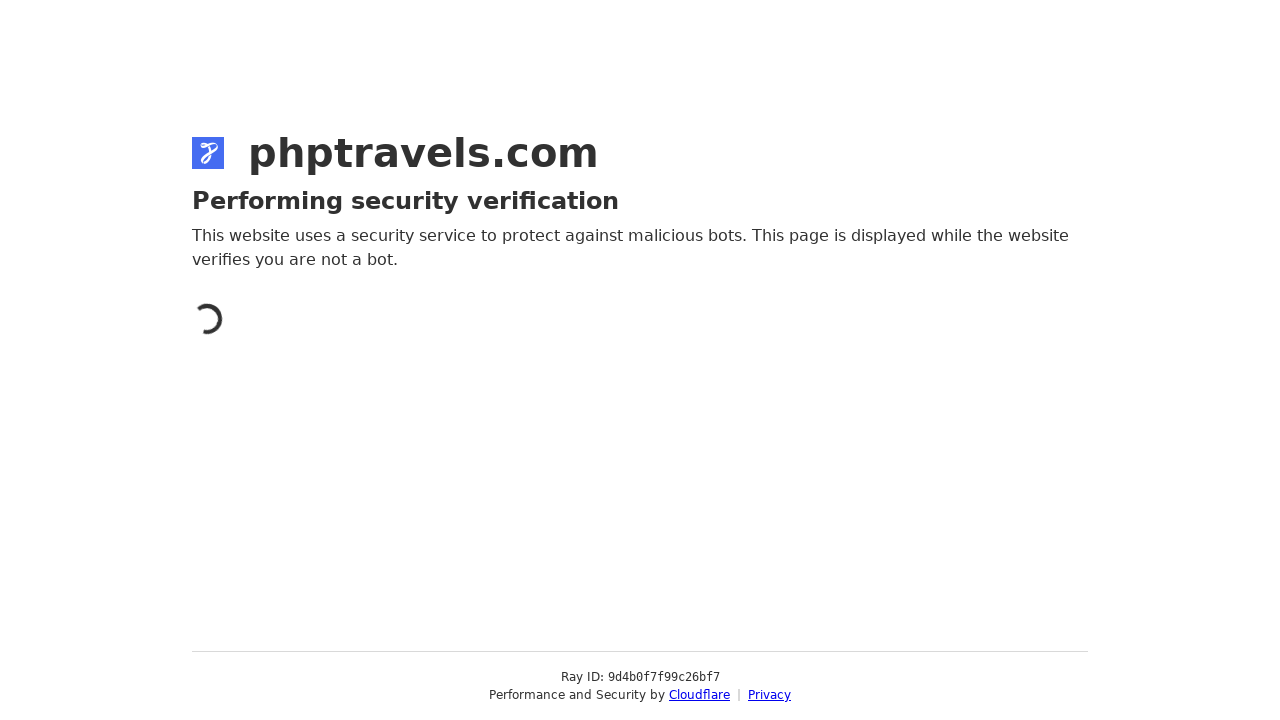

Scrolled down the page using JavaScript execution
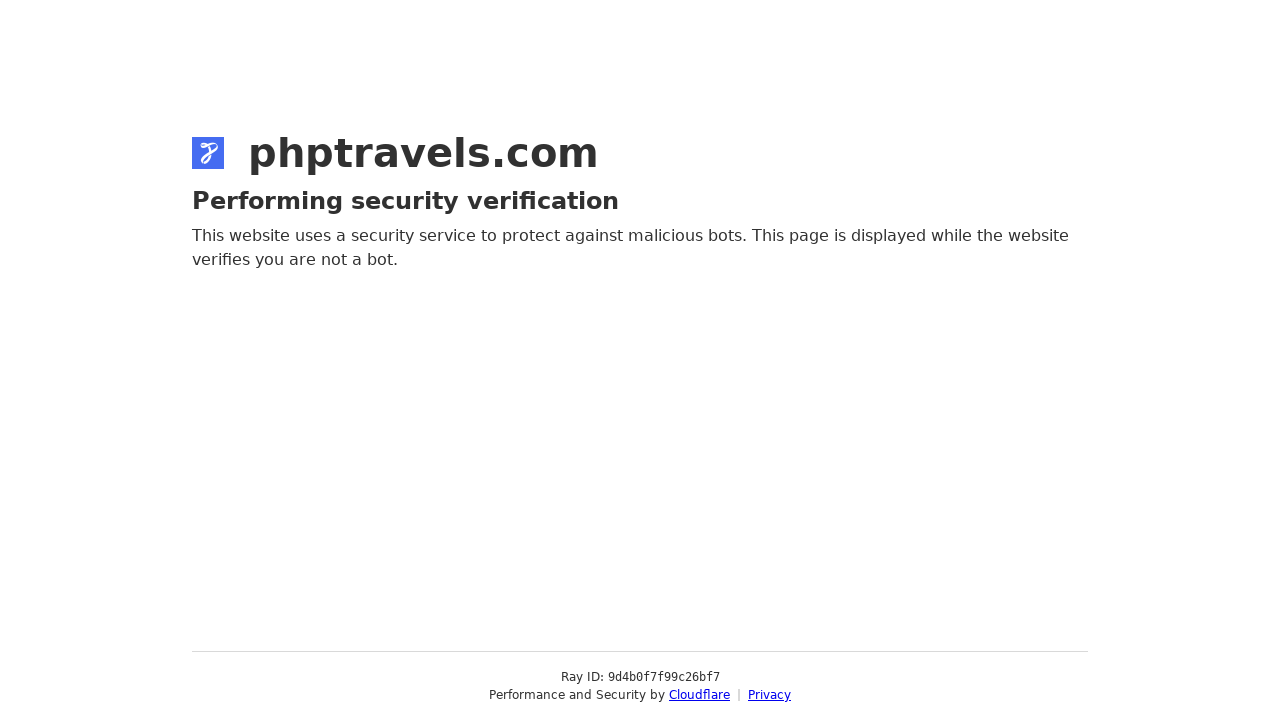

Waited for scroll animation to complete
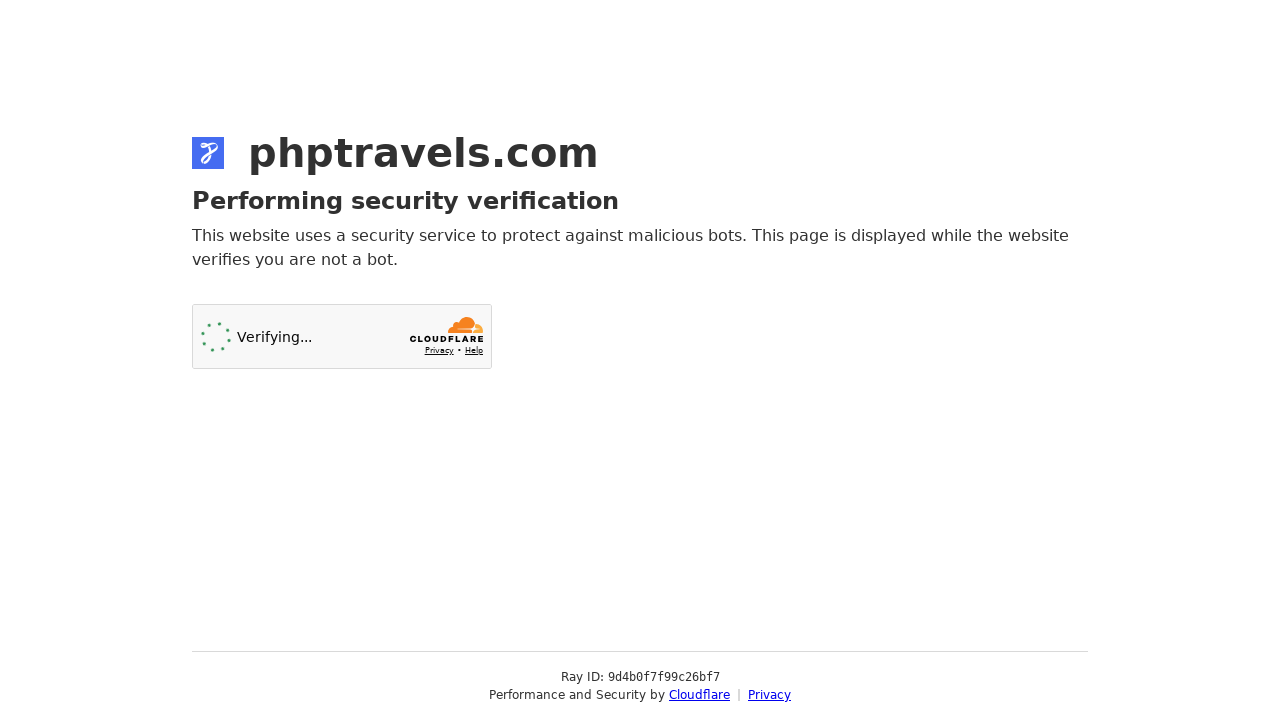

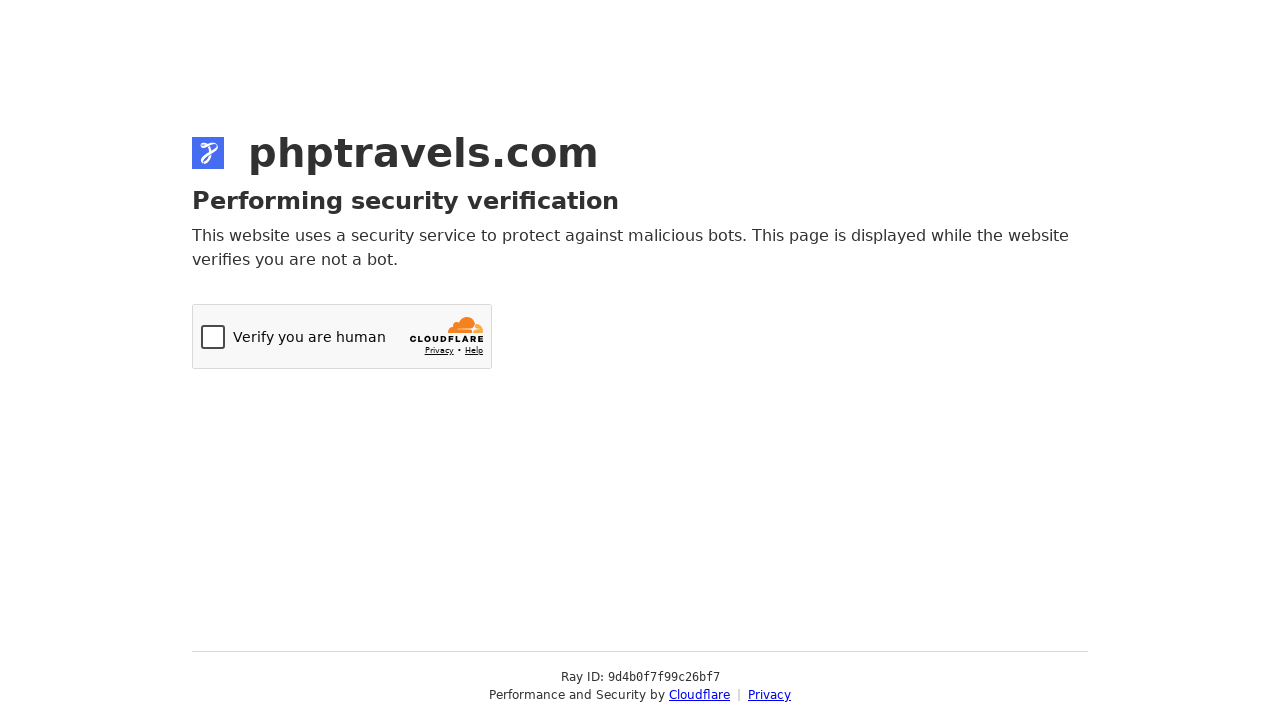